Tests that the Clear completed button displays with correct text when items are completed

Starting URL: https://demo.playwright.dev/todomvc

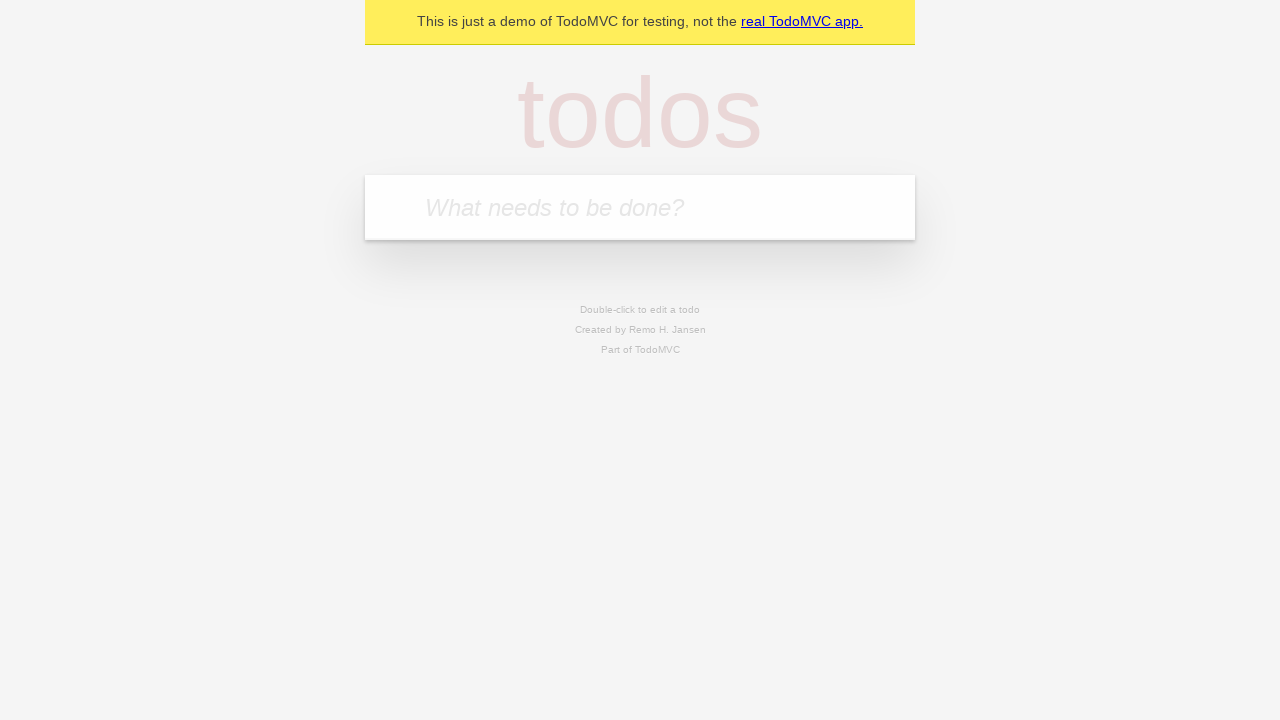

Filled todo input with 'buy some cheese' on internal:attr=[placeholder="What needs to be done?"i]
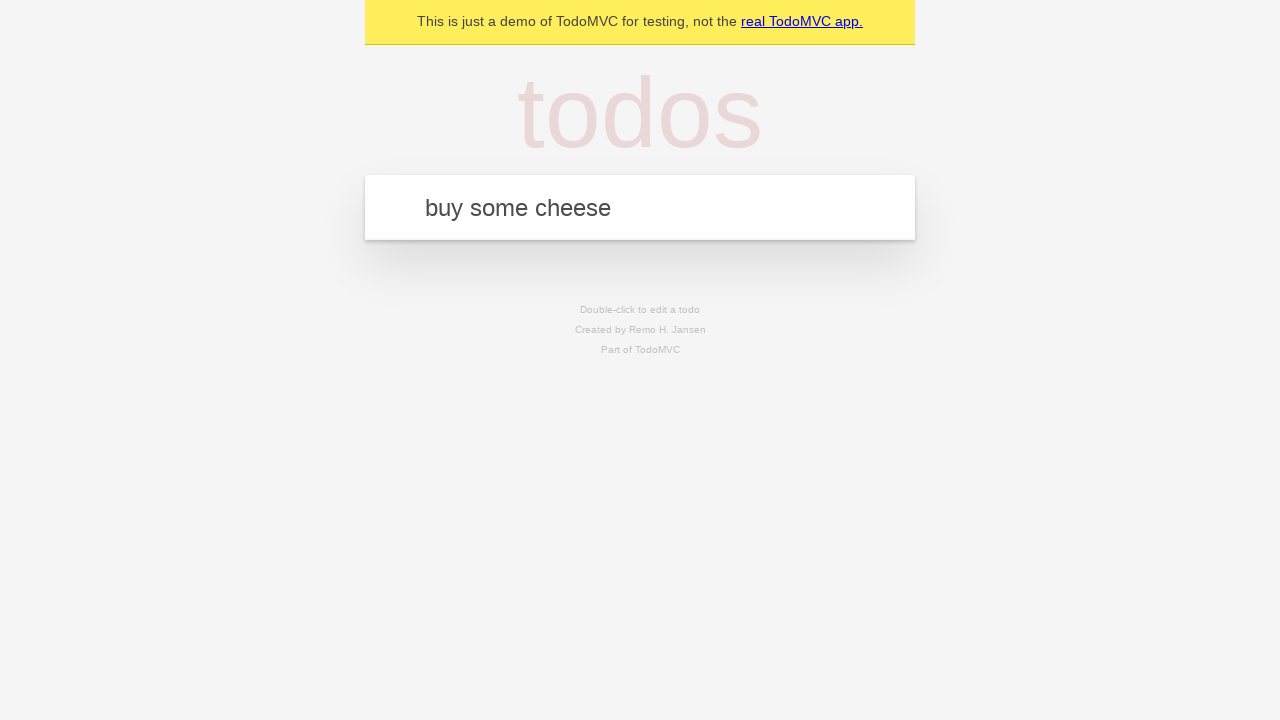

Pressed Enter to add first todo on internal:attr=[placeholder="What needs to be done?"i]
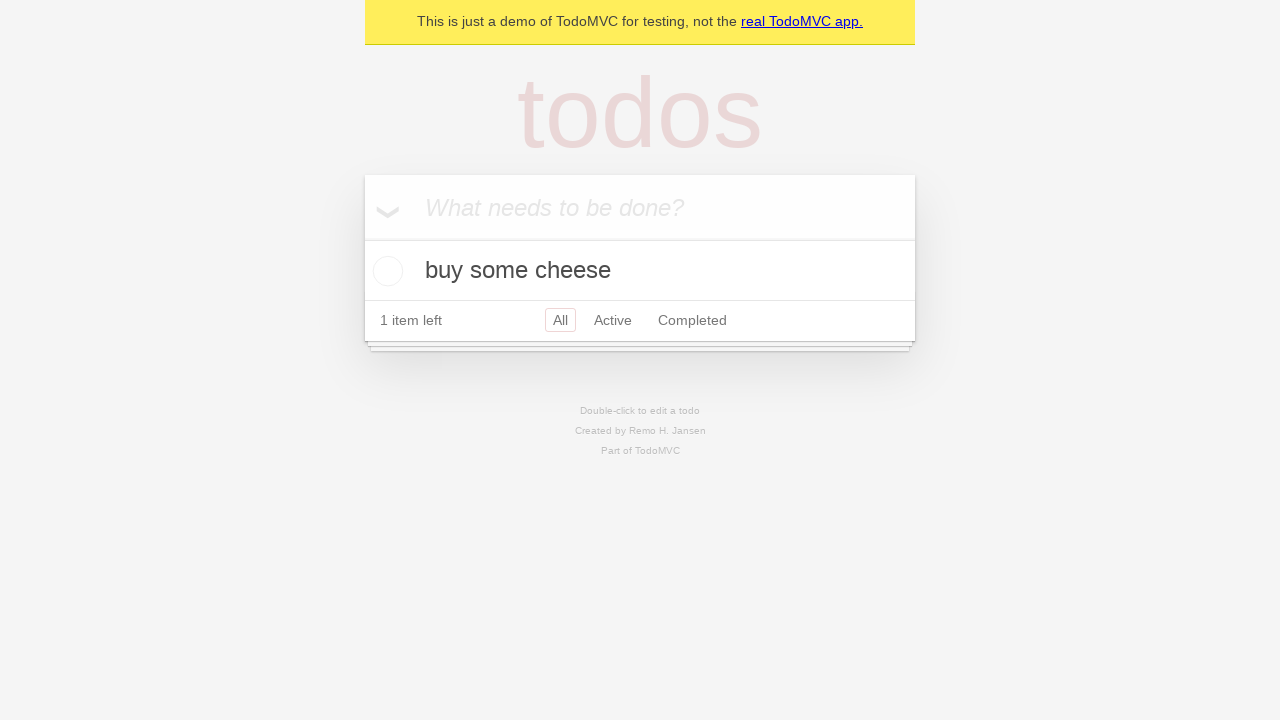

Filled todo input with 'feed the cat' on internal:attr=[placeholder="What needs to be done?"i]
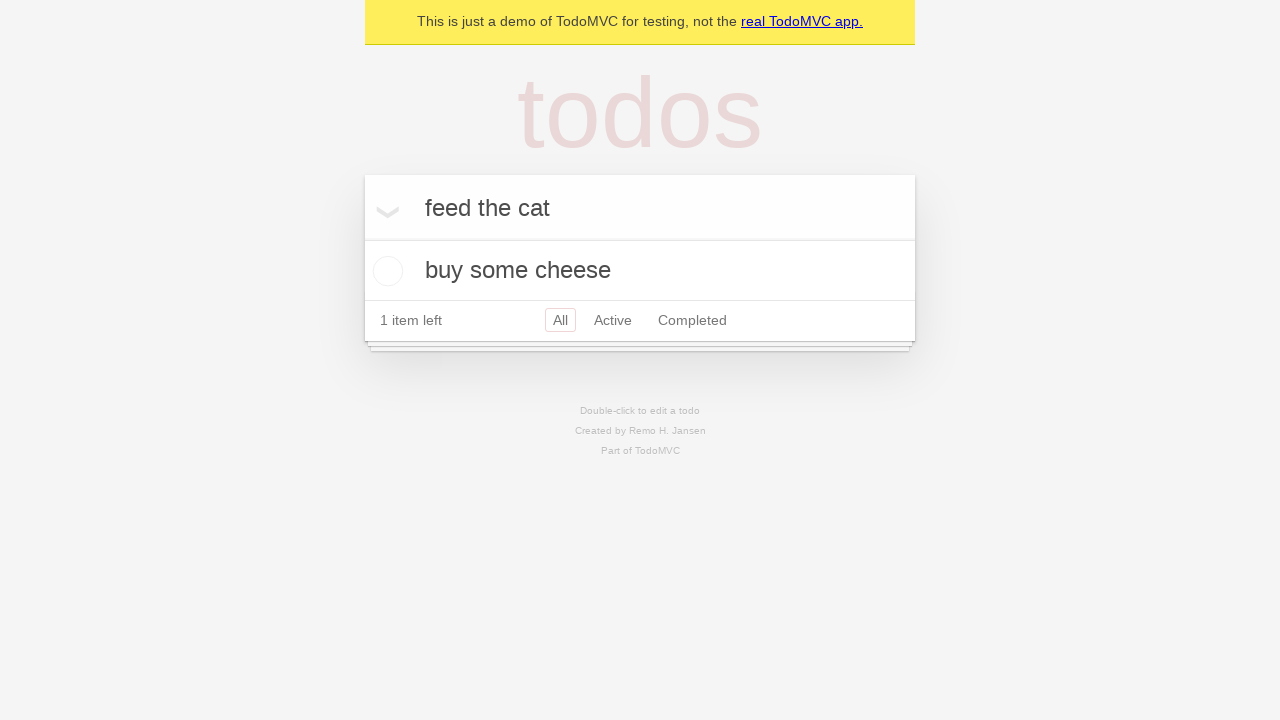

Pressed Enter to add second todo on internal:attr=[placeholder="What needs to be done?"i]
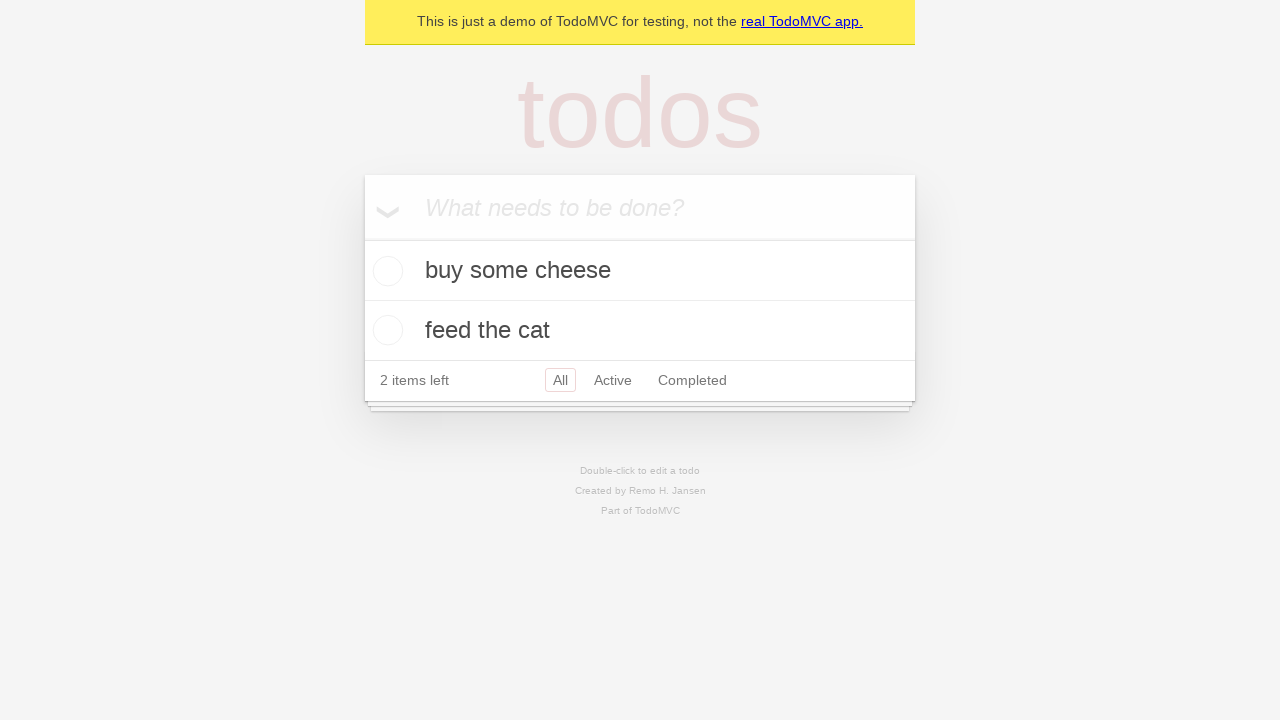

Filled todo input with 'book a doctors appointment' on internal:attr=[placeholder="What needs to be done?"i]
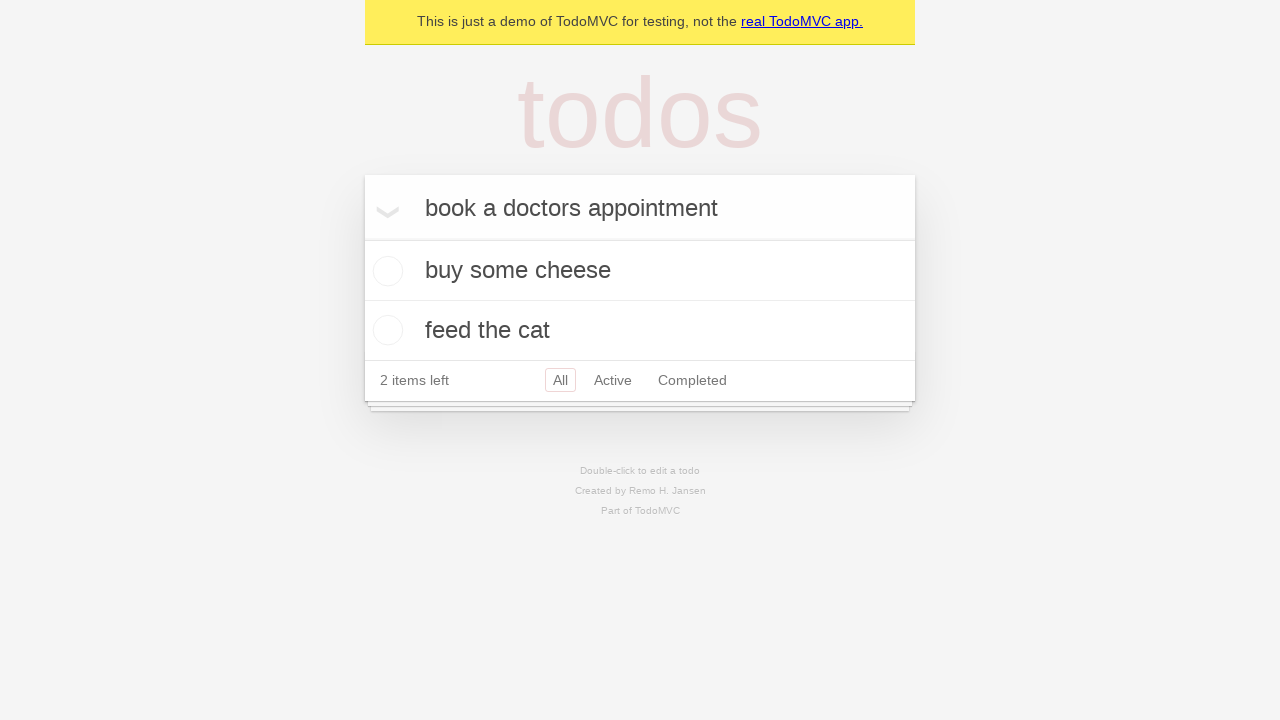

Pressed Enter to add third todo on internal:attr=[placeholder="What needs to be done?"i]
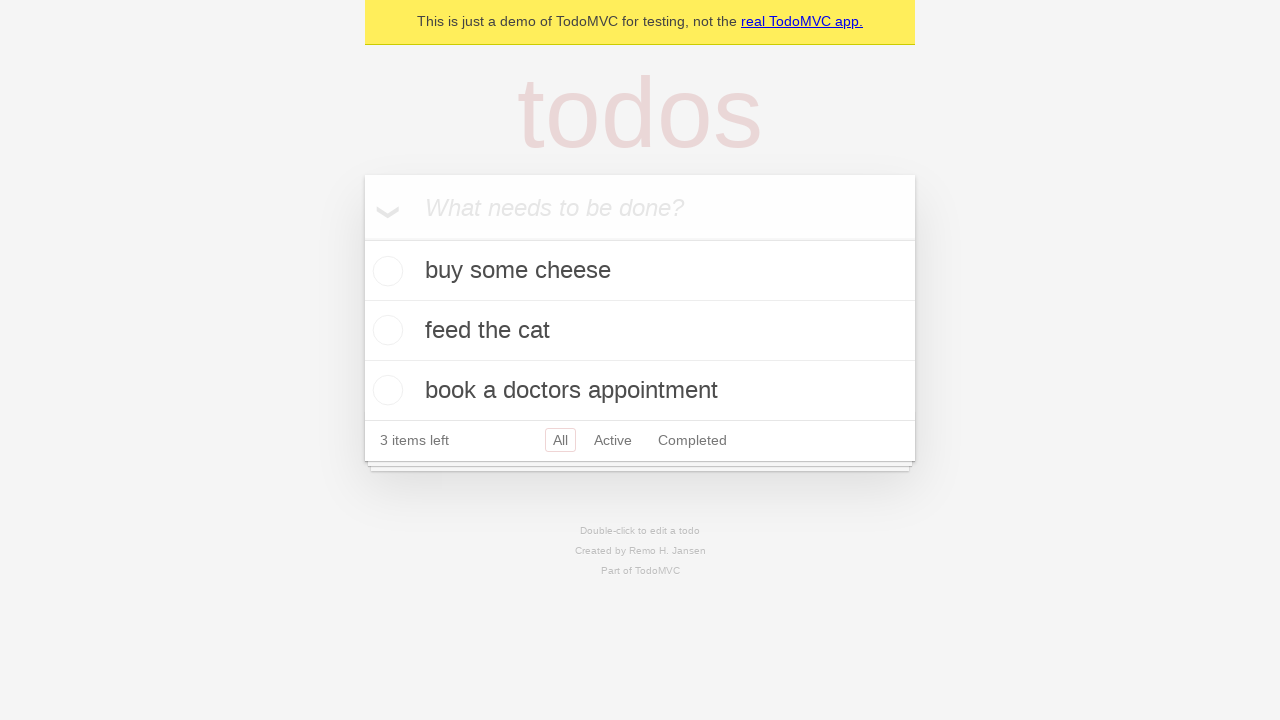

Checked the first todo item to mark it as completed at (385, 271) on .todo-list li .toggle >> nth=0
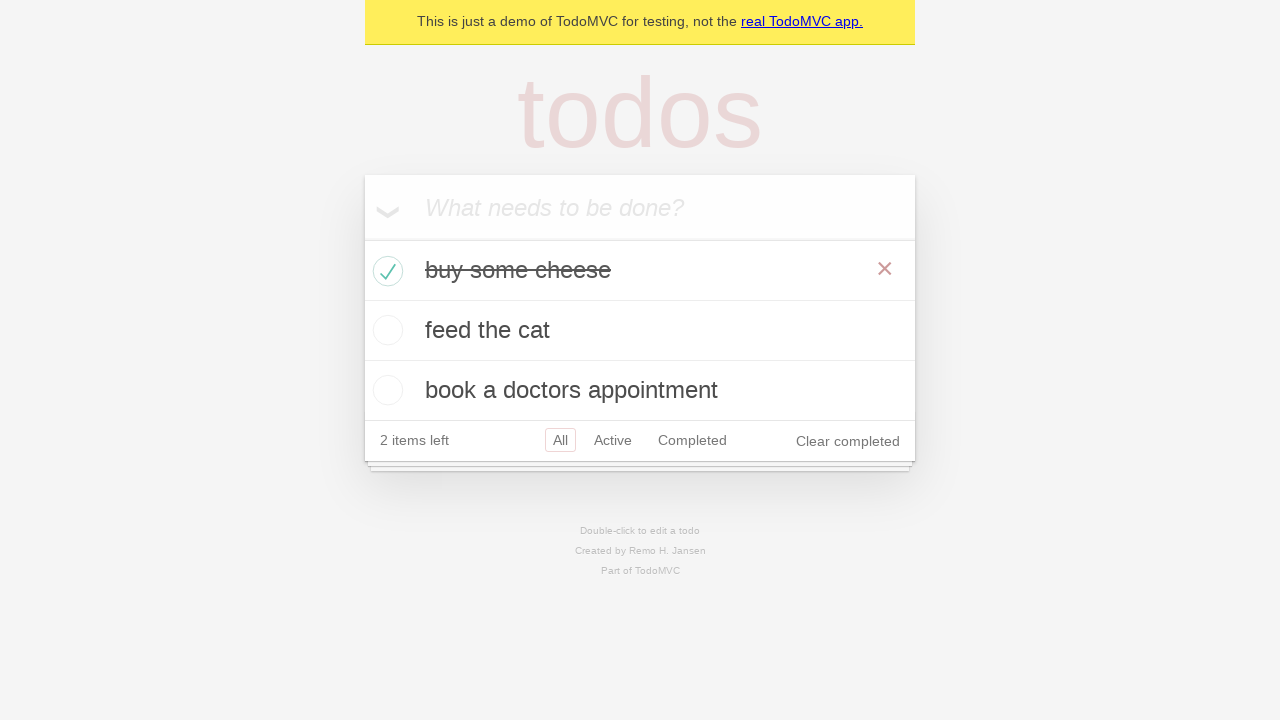

Verified Clear completed button is visible and displays correct text
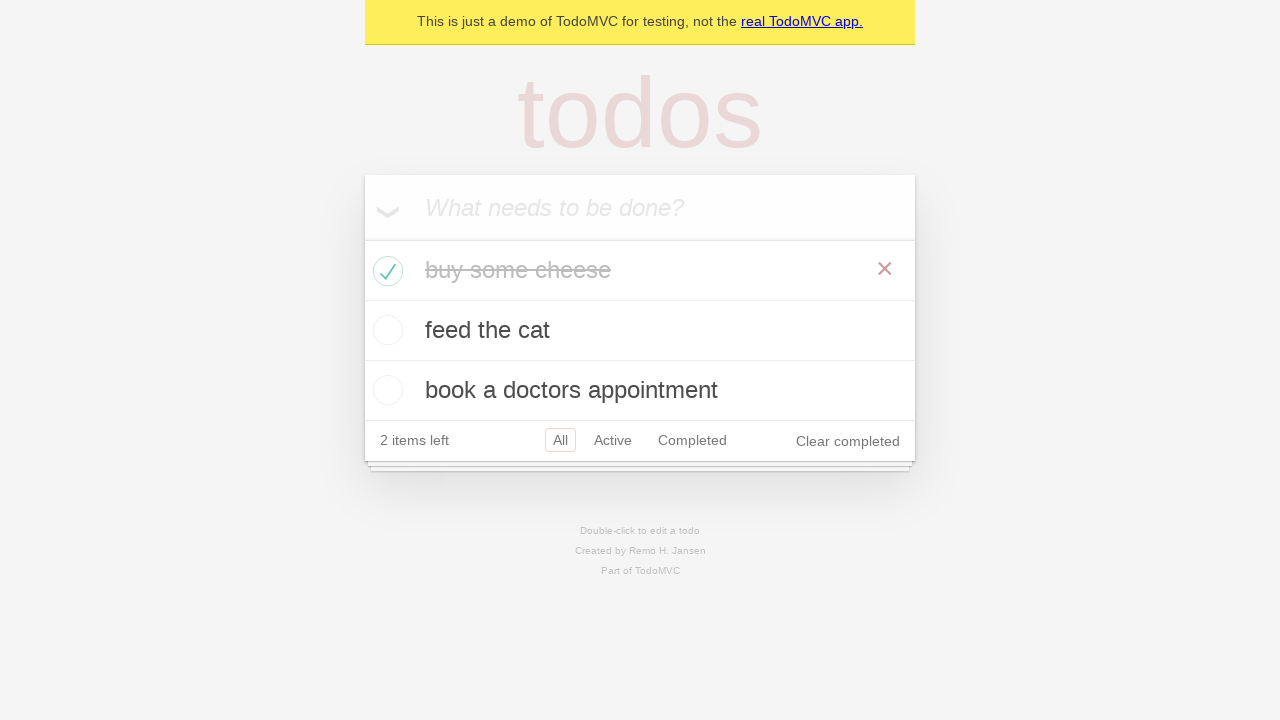

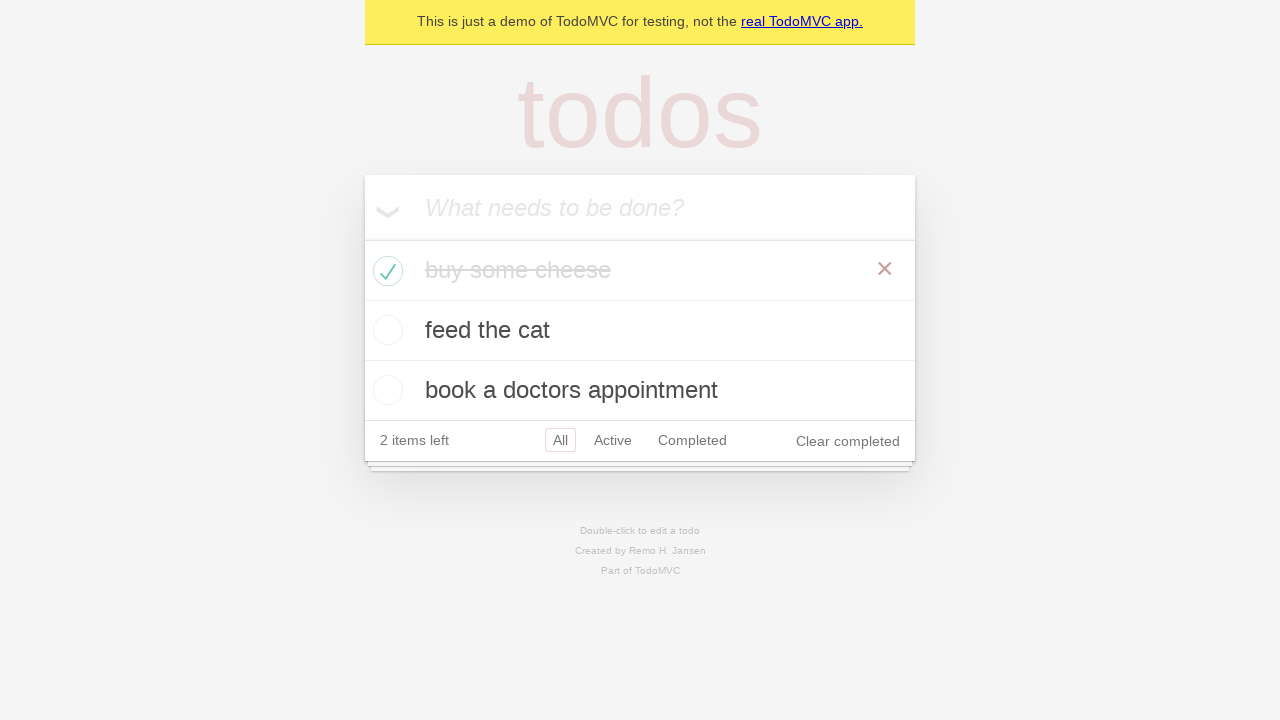